Tests clicking on the AJAX success element after it appears, demonstrating timeout handling for slow-loading elements.

Starting URL: http://uitestingplayground.com/ajax

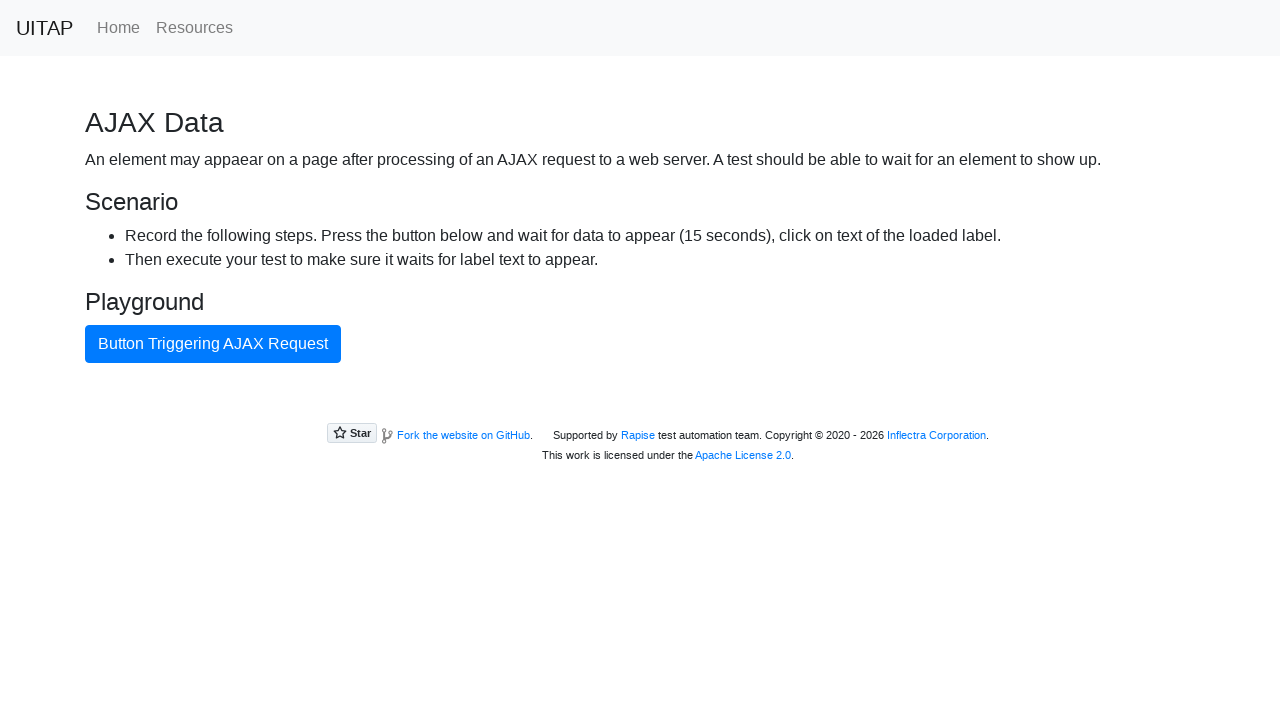

Clicked button to trigger AJAX request at (213, 344) on internal:text="Button Triggering AJAX Request"i
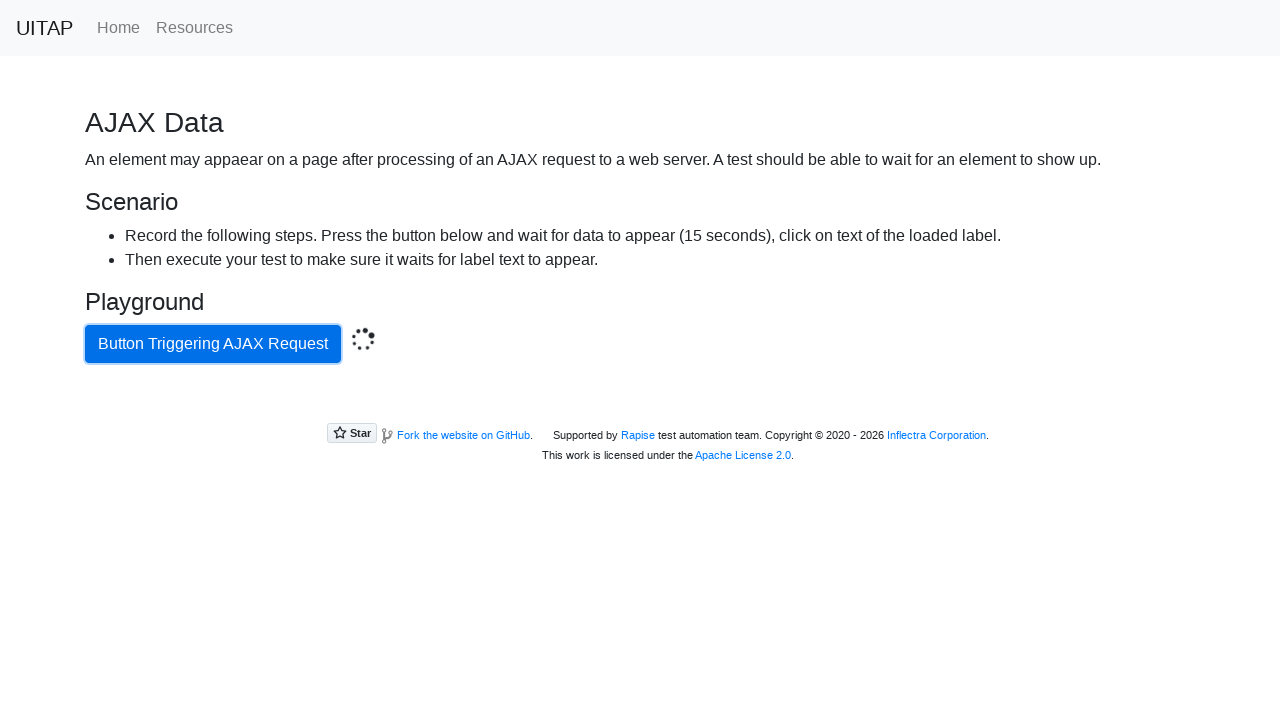

Clicked AJAX success element after it appeared (20s timeout) at (640, 405) on .bg-success
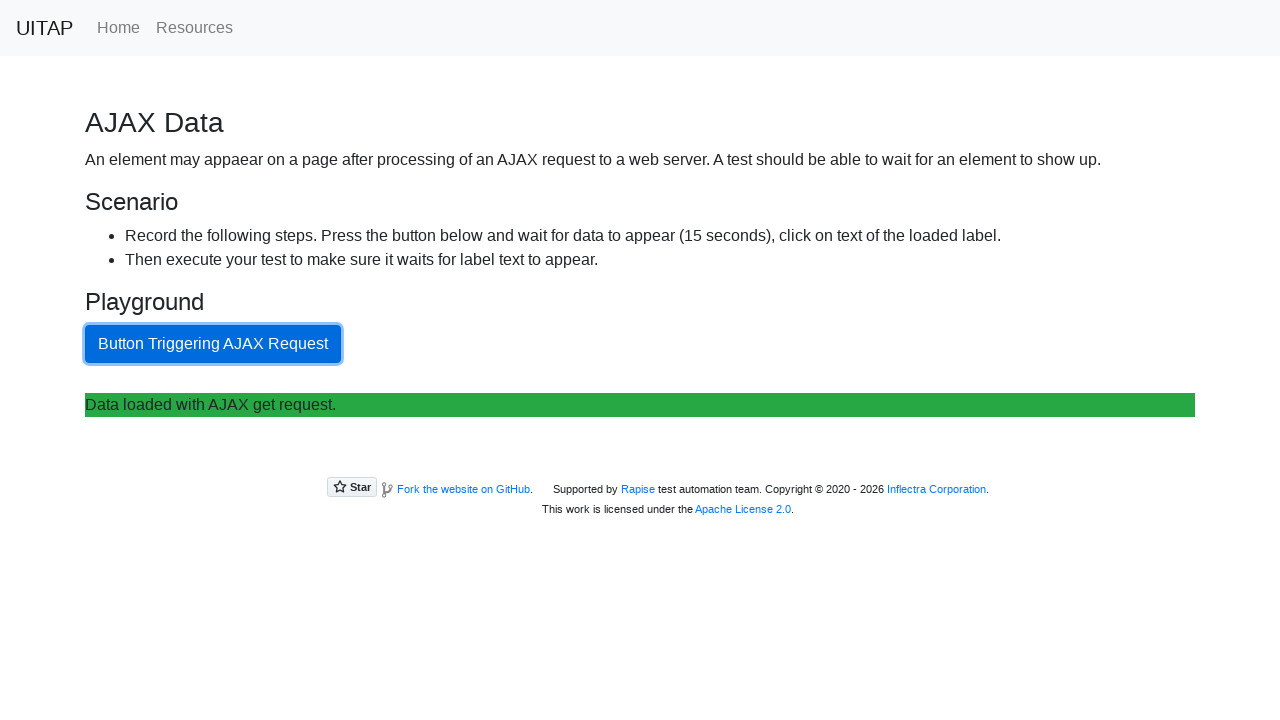

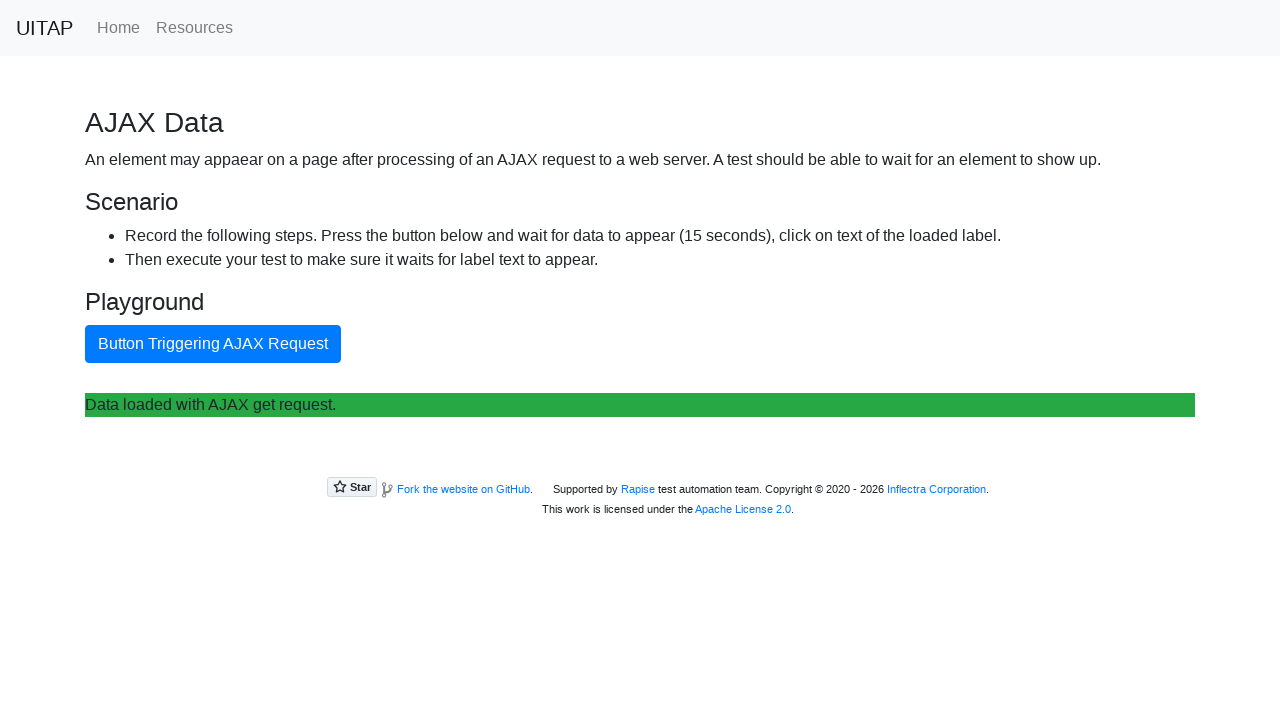